Uses Ctrl+click to select multiple non-consecutive items (items 1, 3, 6, and 11) from a selectable list

Starting URL: https://automationfc.github.io/jquery-selectable/

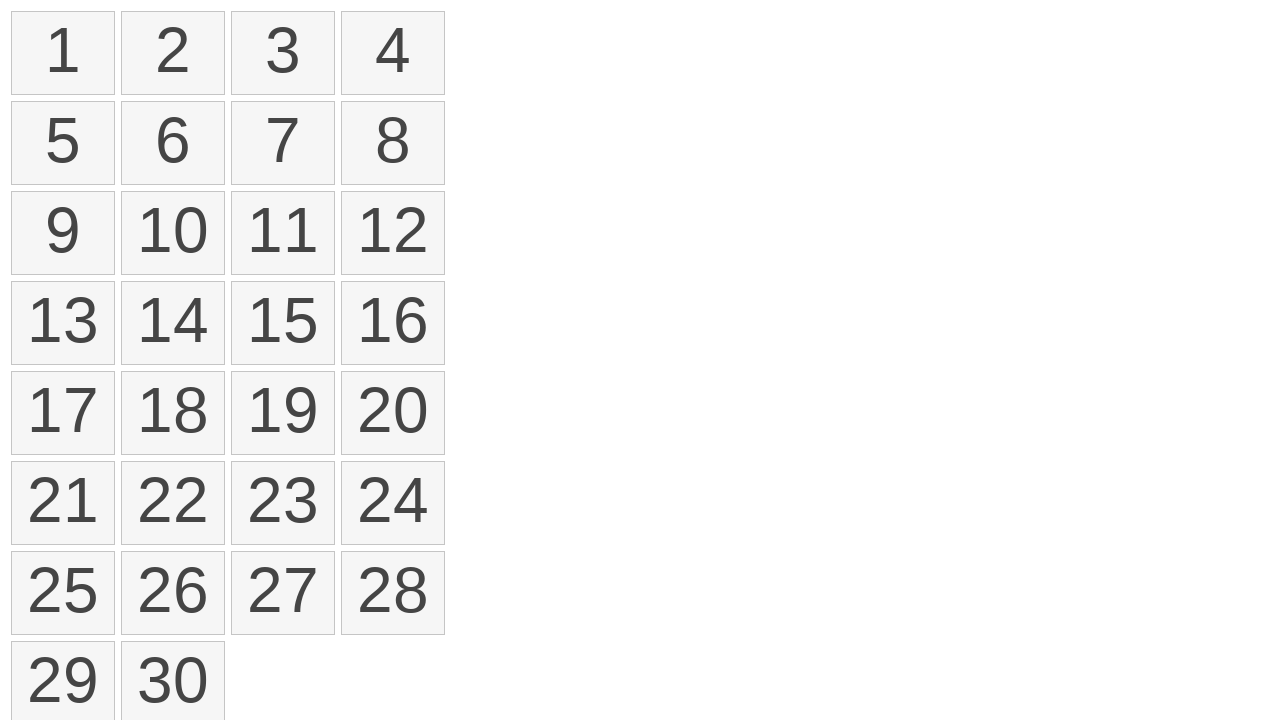

Ctrl+clicked item 1 to start multi-selection at (63, 53) on li.ui-state-default.ui-selectee:nth-child(1)
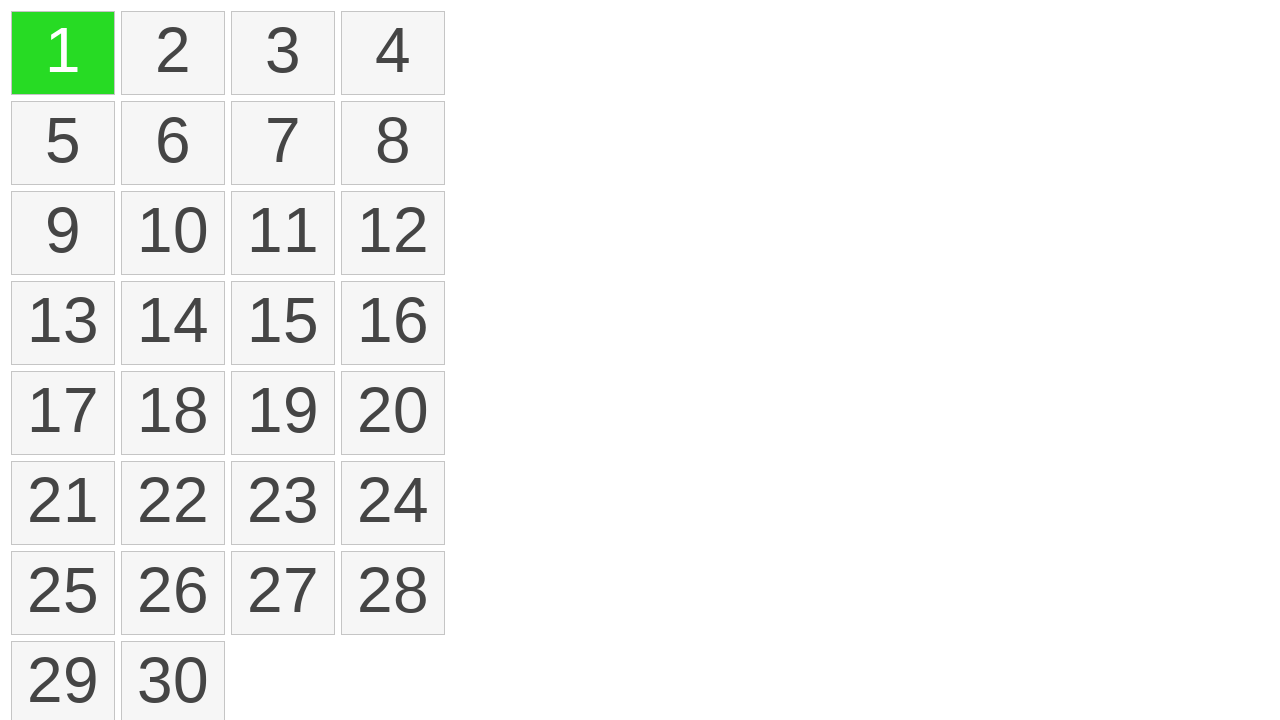

Ctrl+clicked item 3 to add to selection at (283, 53) on li.ui-state-default.ui-selectee:nth-child(3)
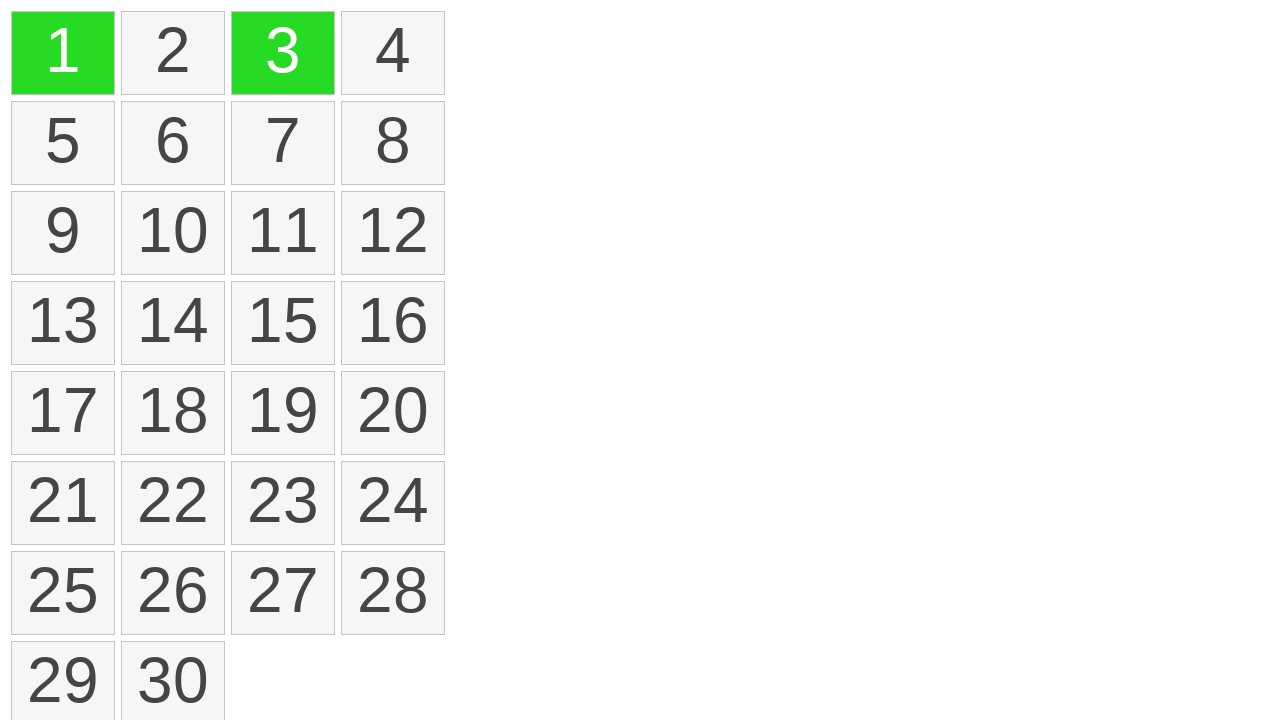

Ctrl+clicked item 6 to add to selection at (173, 143) on li.ui-state-default.ui-selectee:nth-child(6)
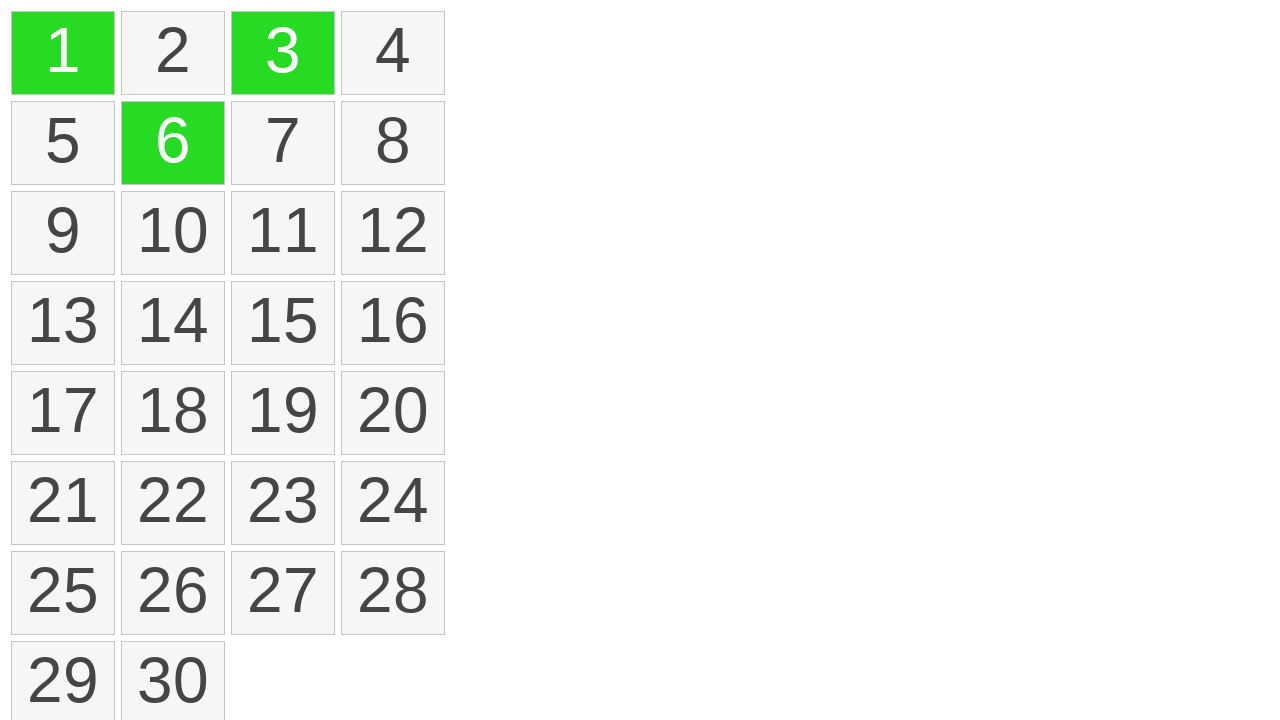

Ctrl+clicked item 11 to add to selection at (283, 233) on li.ui-state-default.ui-selectee:nth-child(11)
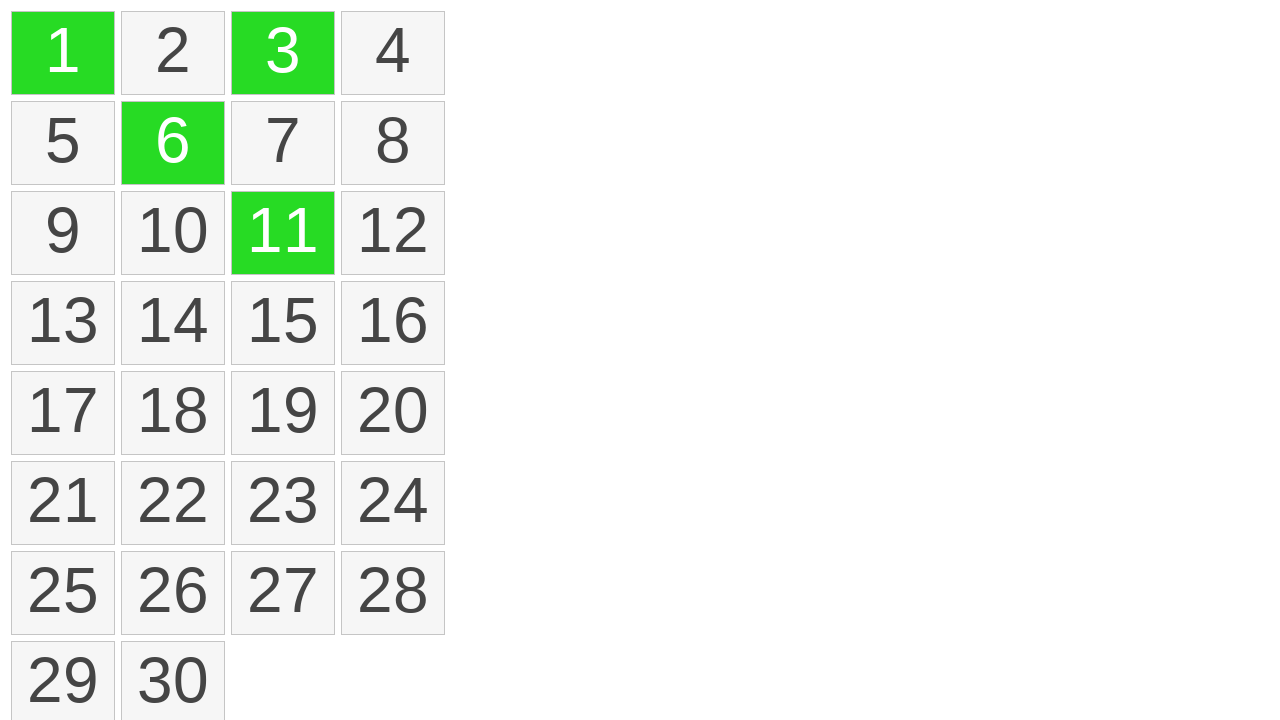

Verified that selected items are visible on page
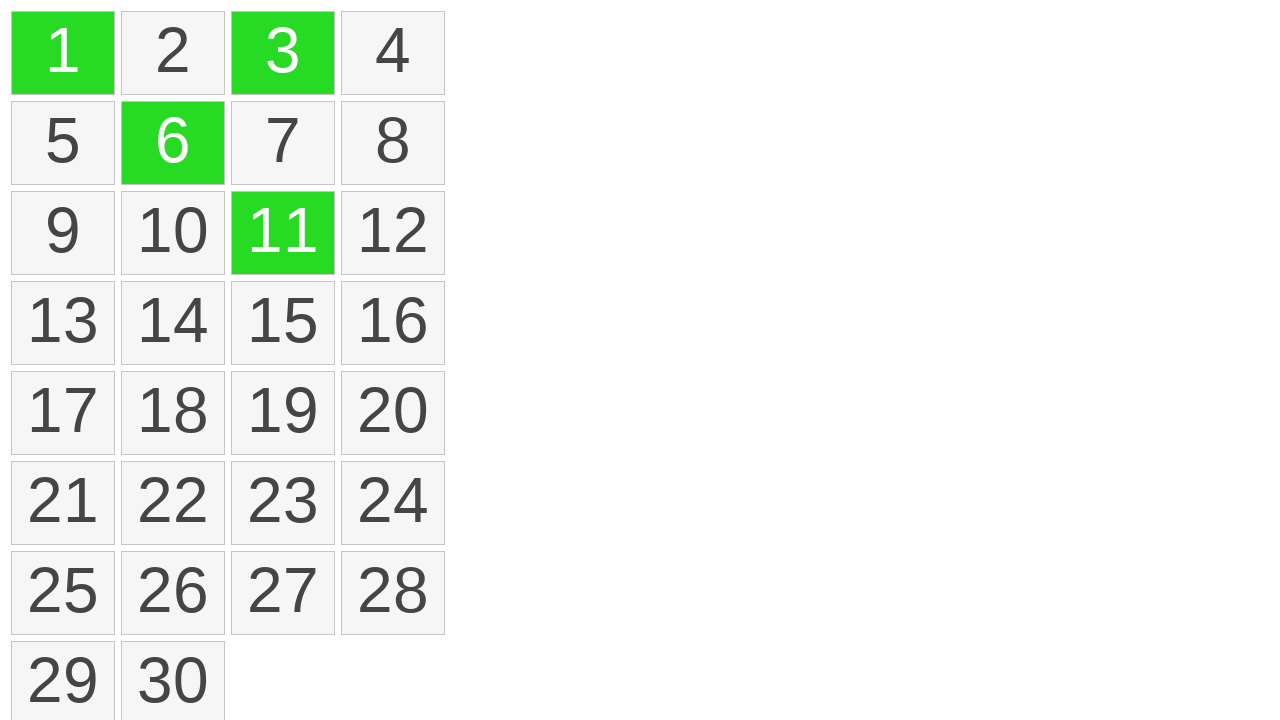

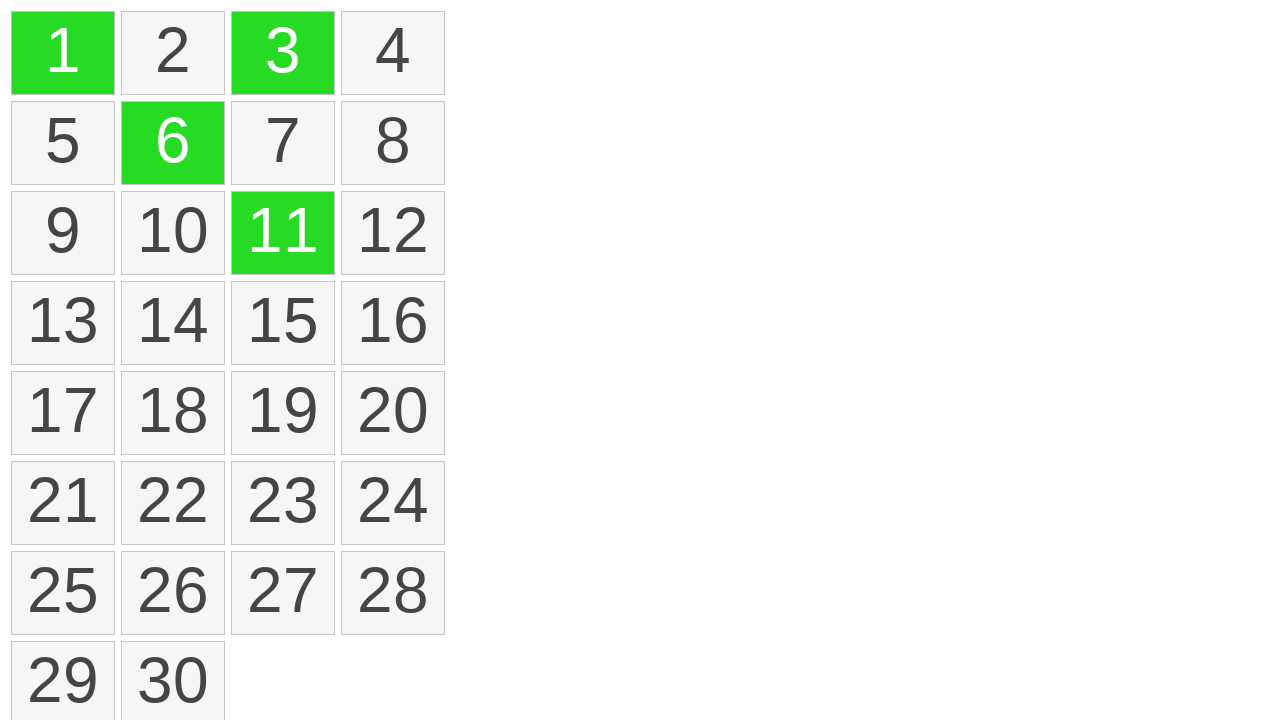